Tests radio button interactions on demoqa.com by clicking the impressive button and verifying selection states

Starting URL: https://demoqa.com/radio-button

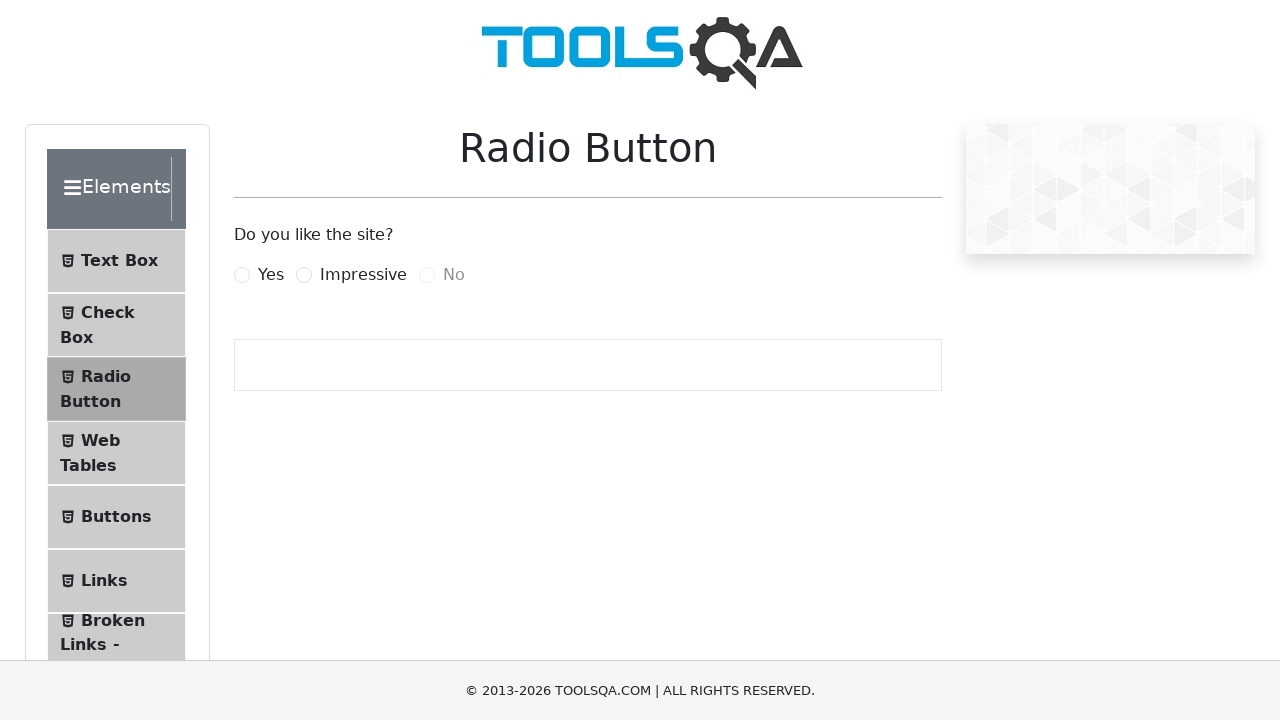

Located the Impressive radio button label
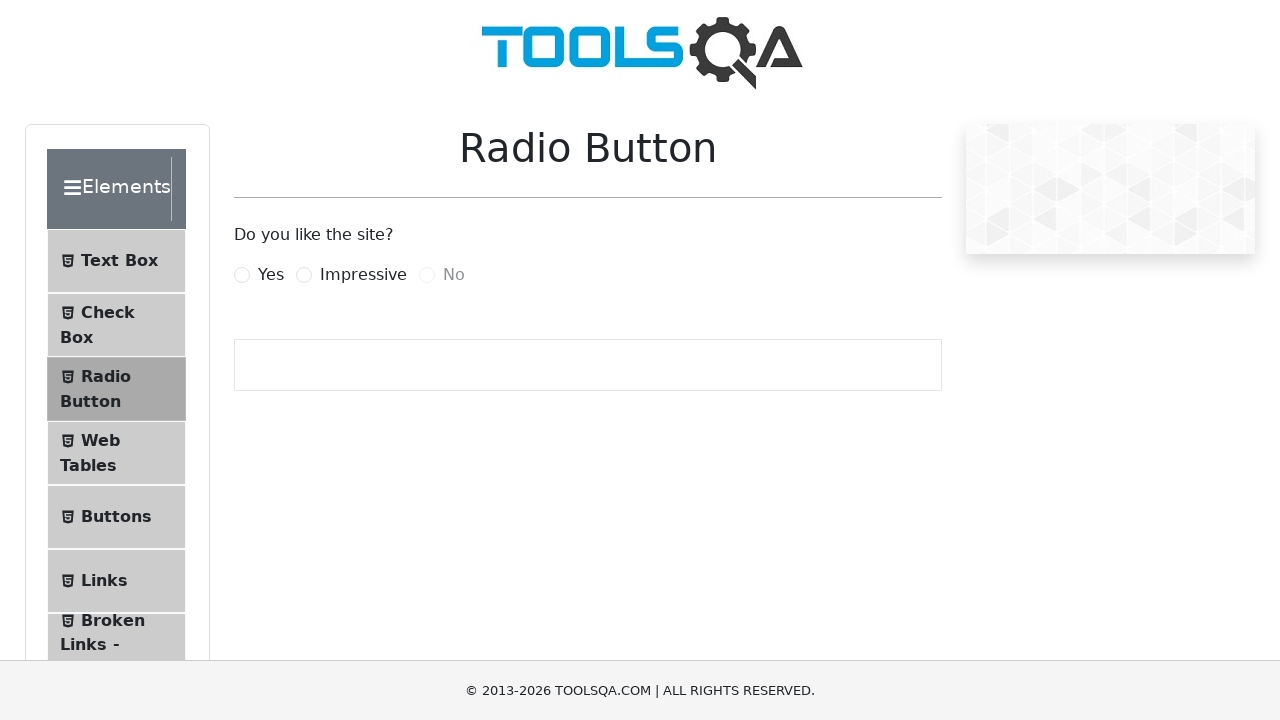

Verified Impressive radio button label is enabled
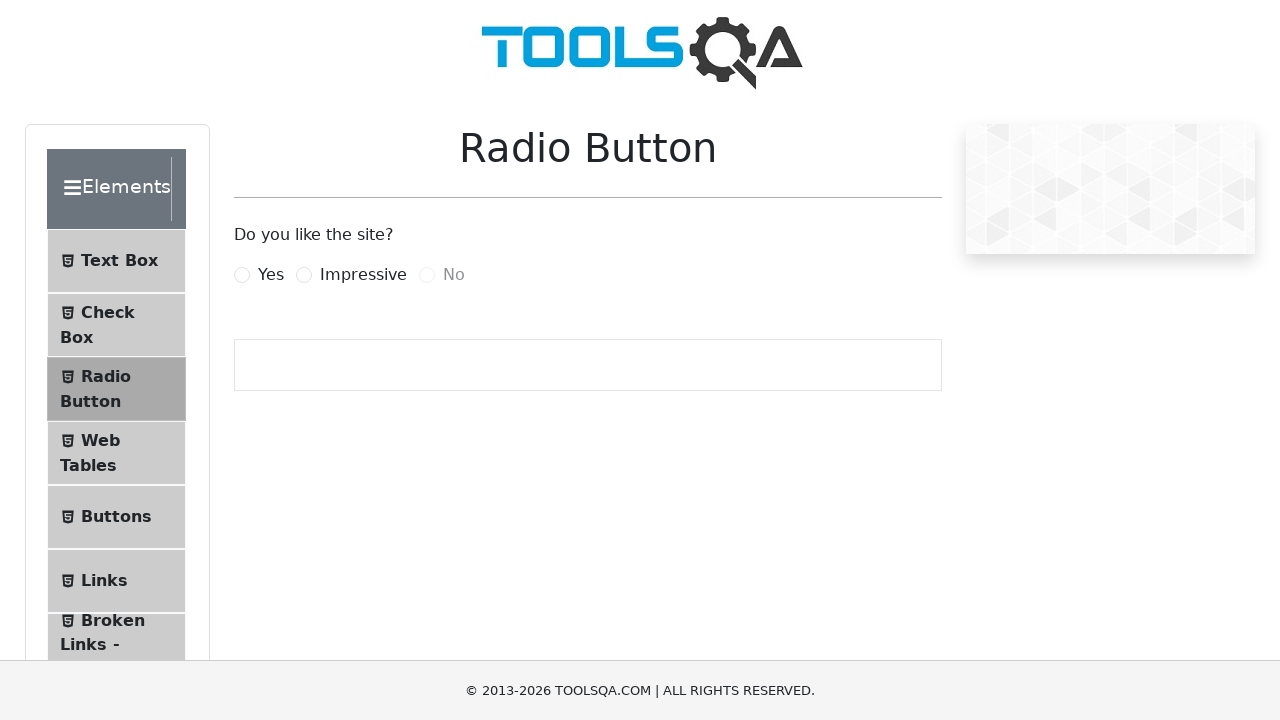

Clicked the Impressive radio button at (363, 275) on label[for='impressiveRadio']
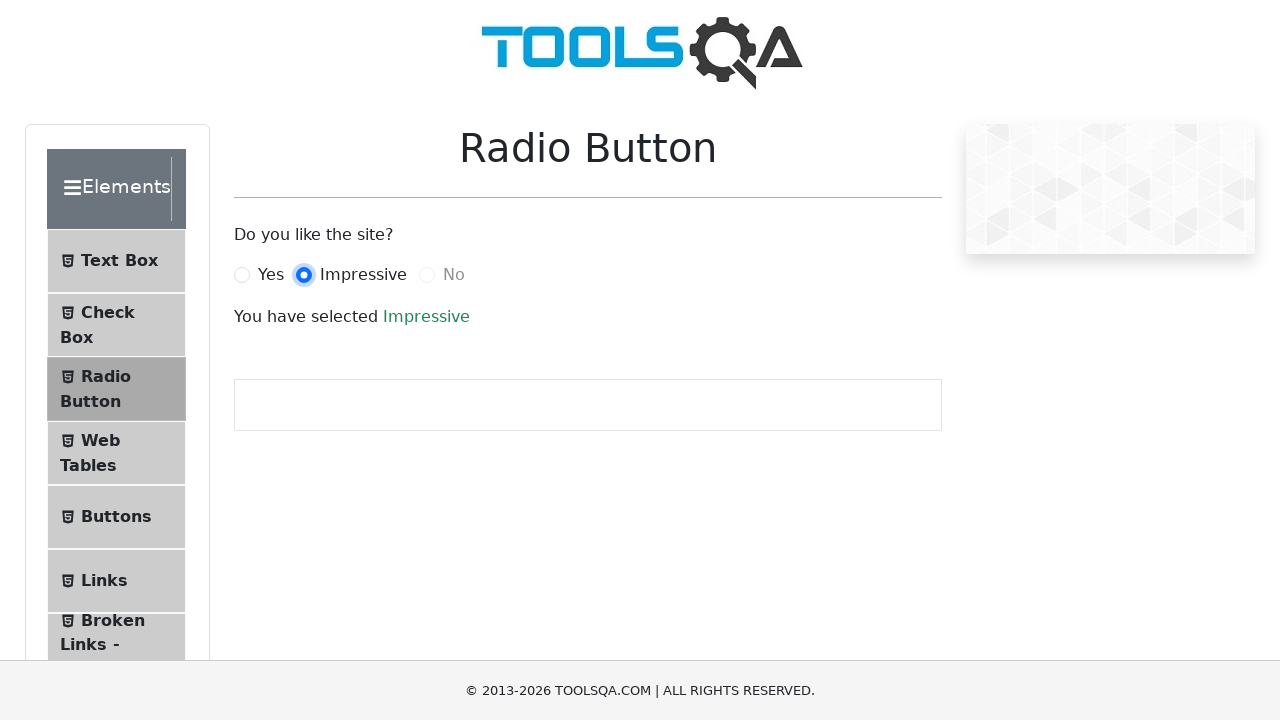

Waited 2000ms for radio button selection to be processed
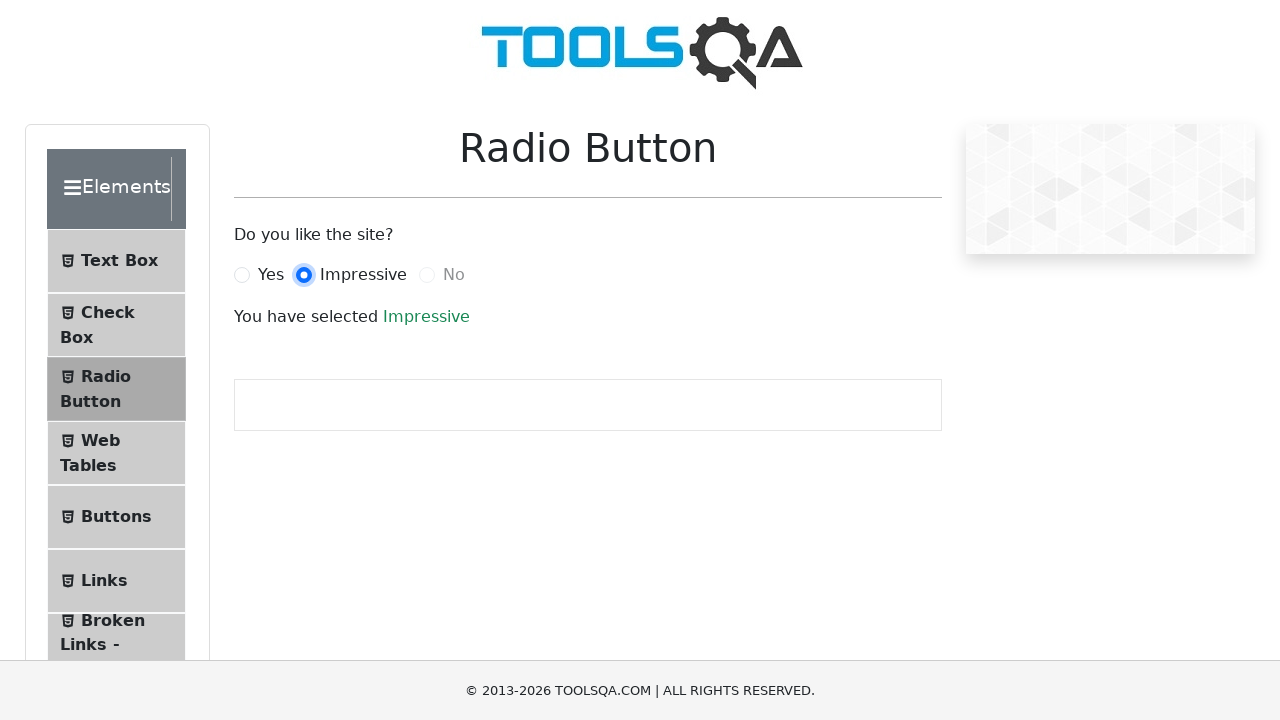

Retrieved text content of Impressive radio button label
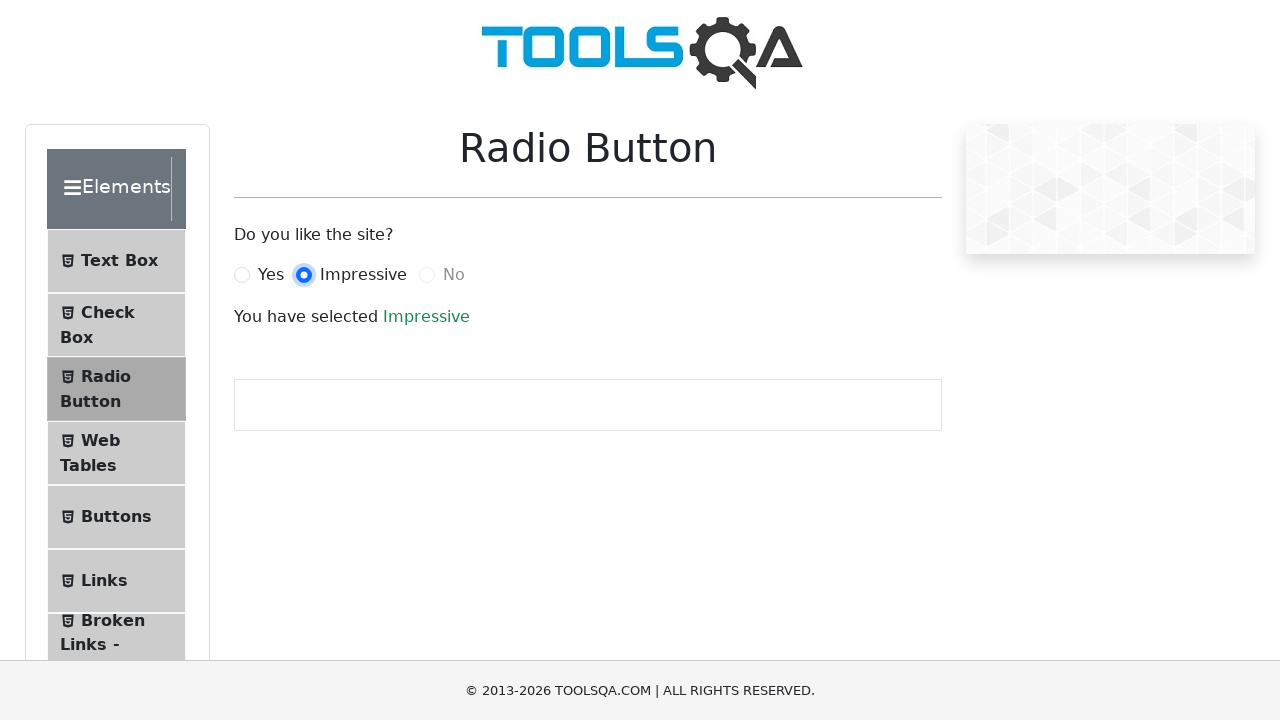

Printed Impressive button text: Impressive
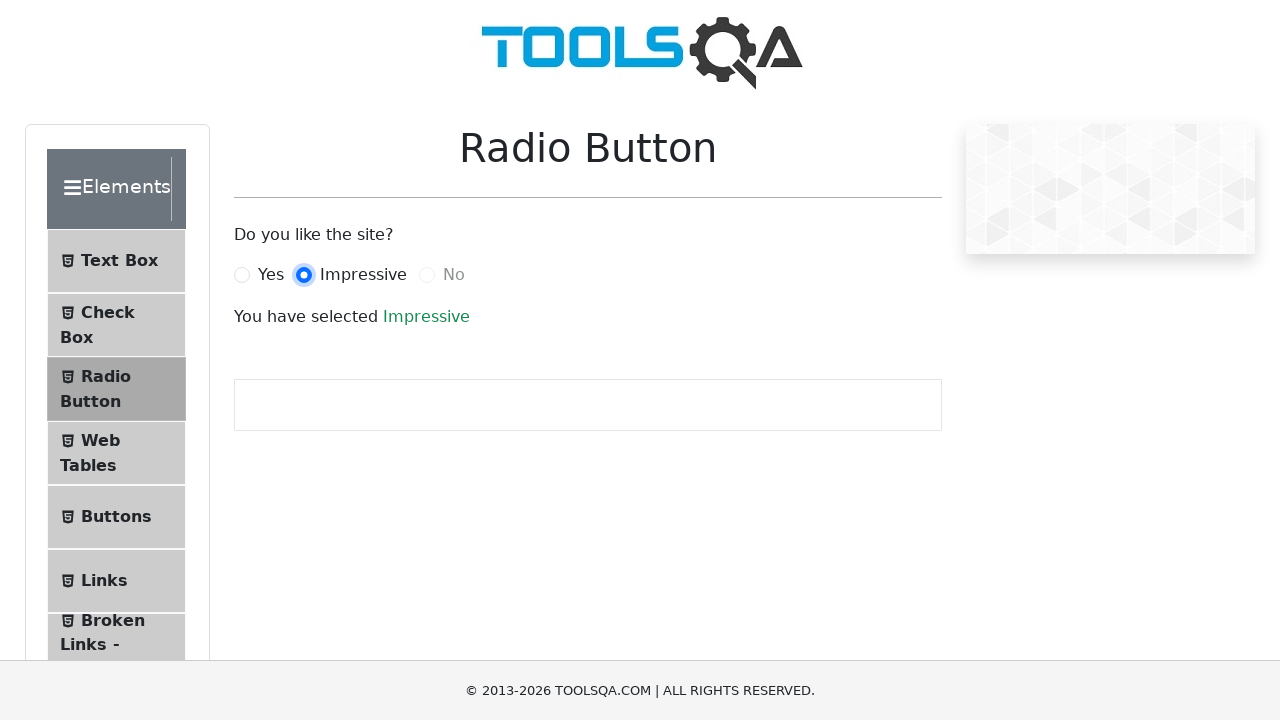

Located the No radio button label
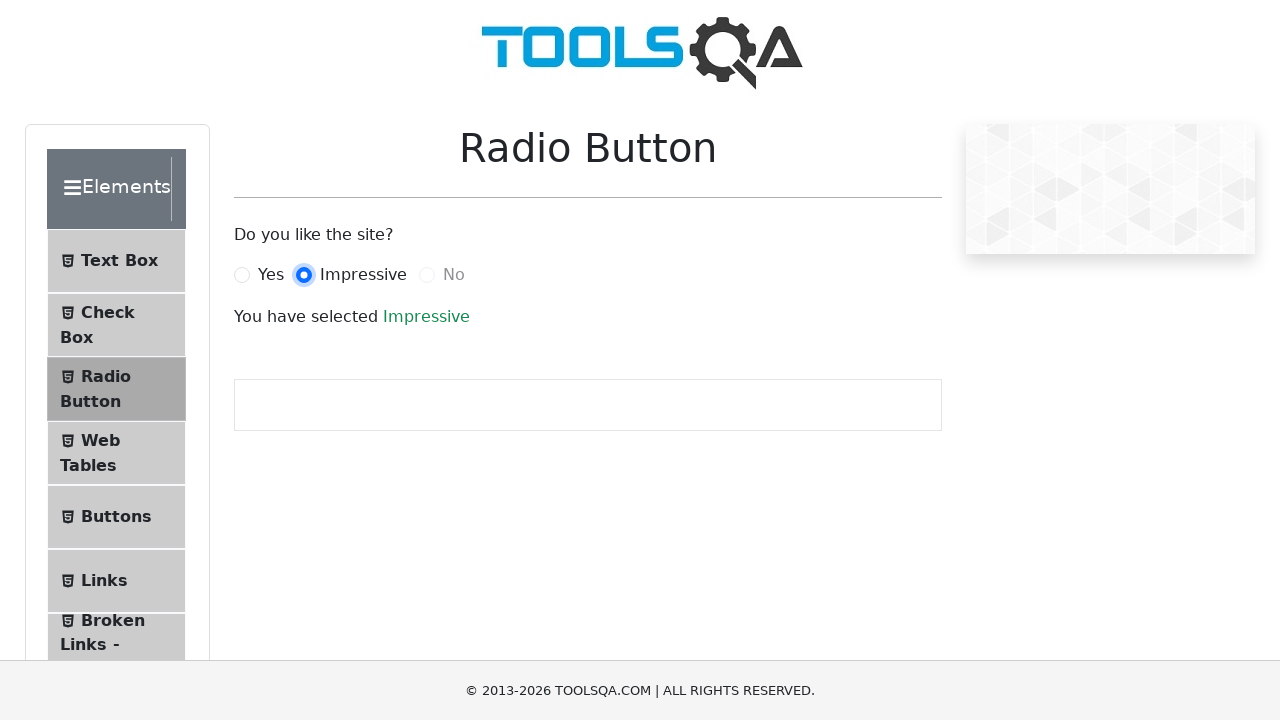

Located the No radio button input element
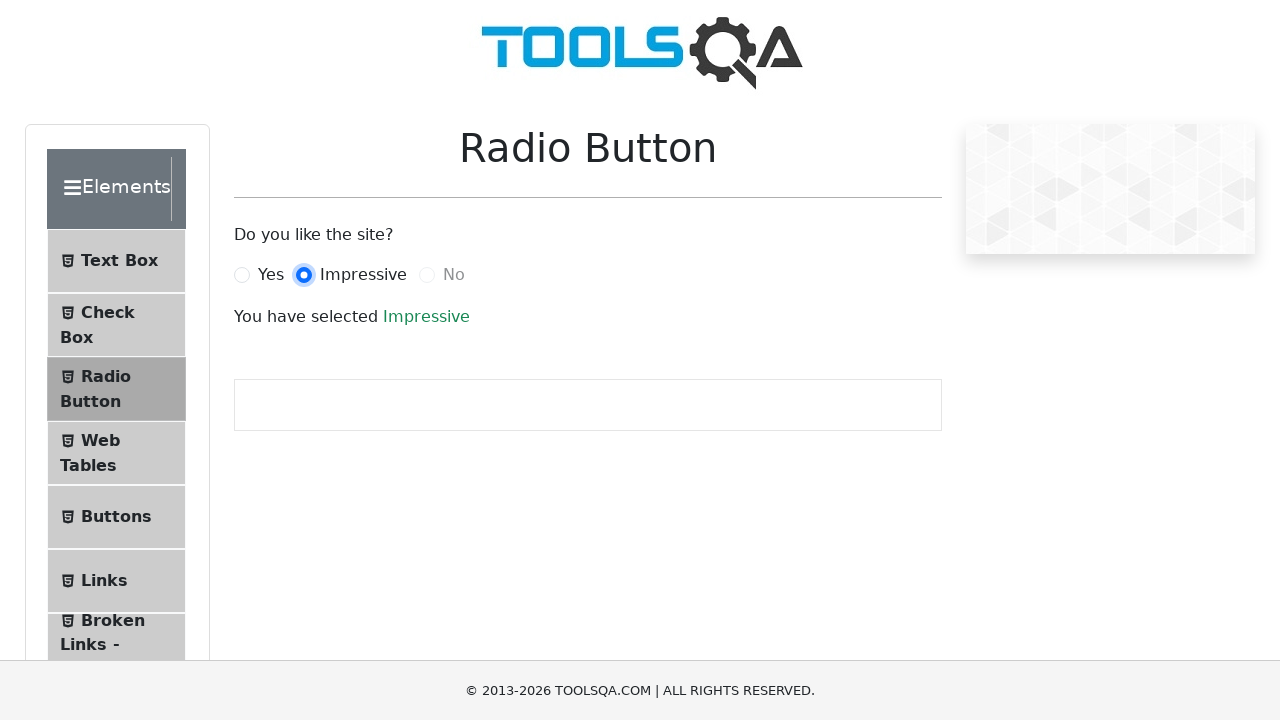

Verified No radio button is disabled
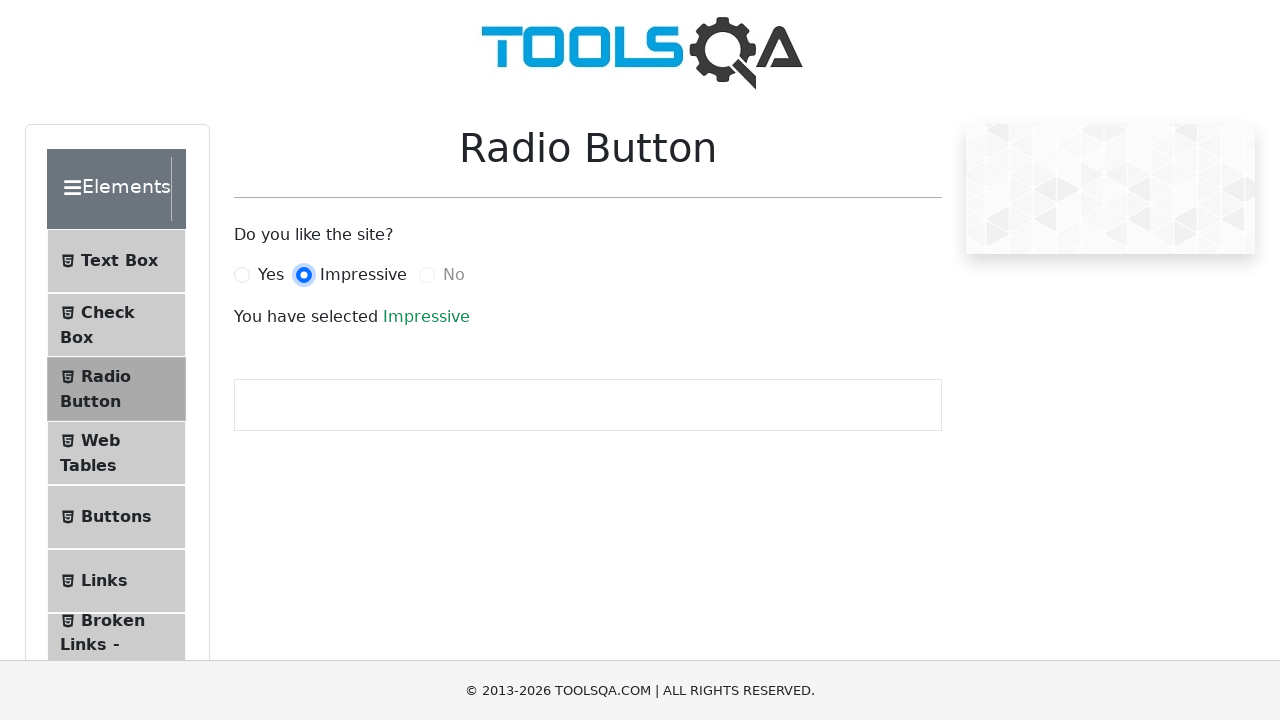

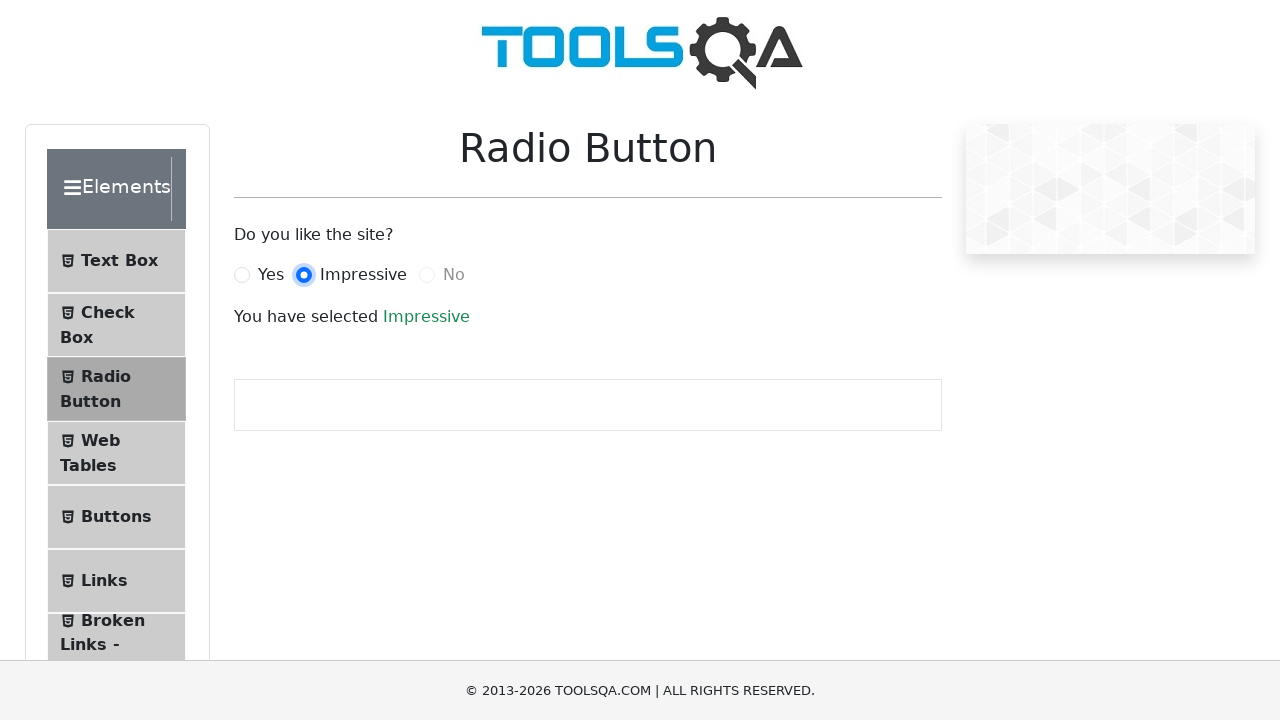